Tests finding all elements by class name, counting them, iterating through them, and accessing a specific element by index

Starting URL: https://kristinek.github.io/site/examples/locators

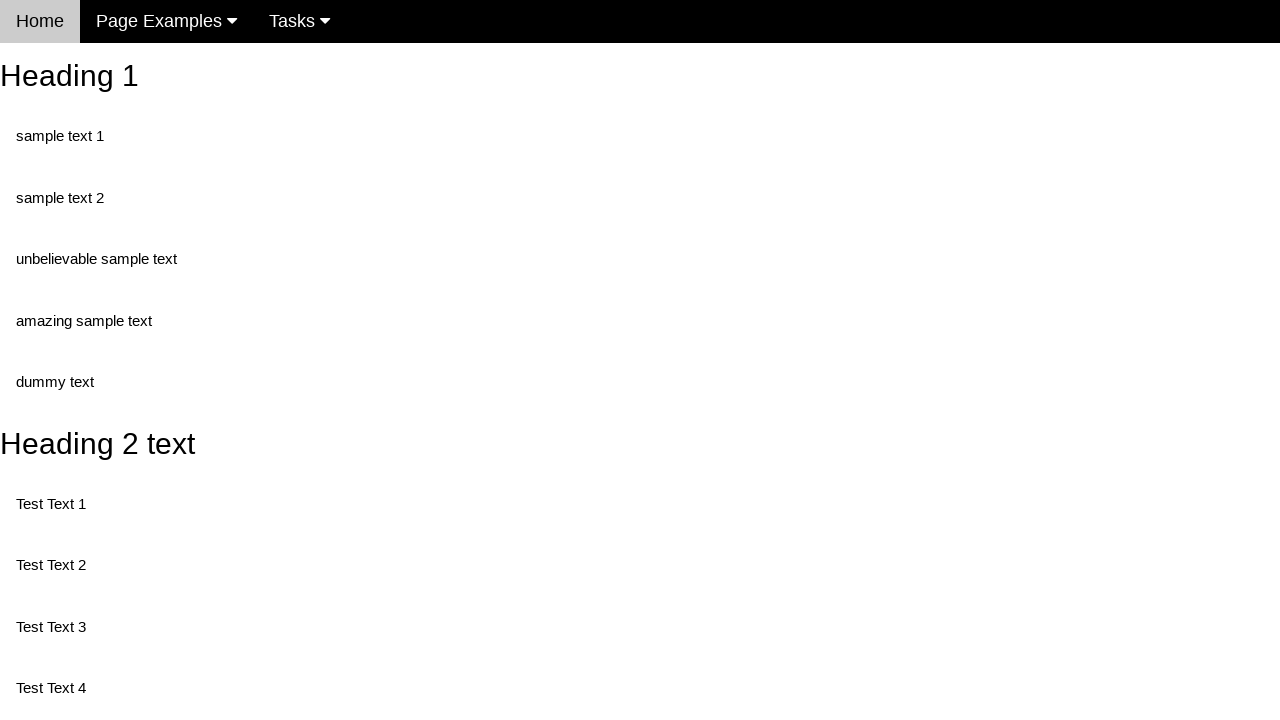

Navigated to locators example page
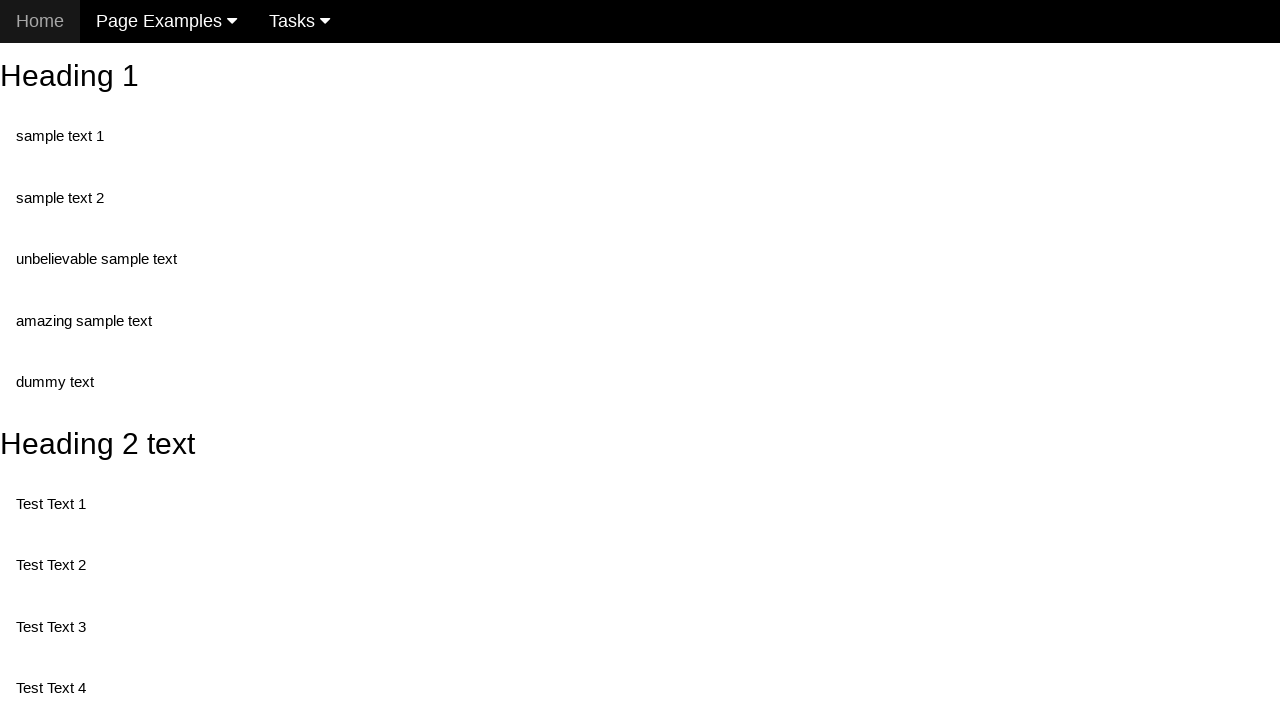

Located all elements with class 'test'
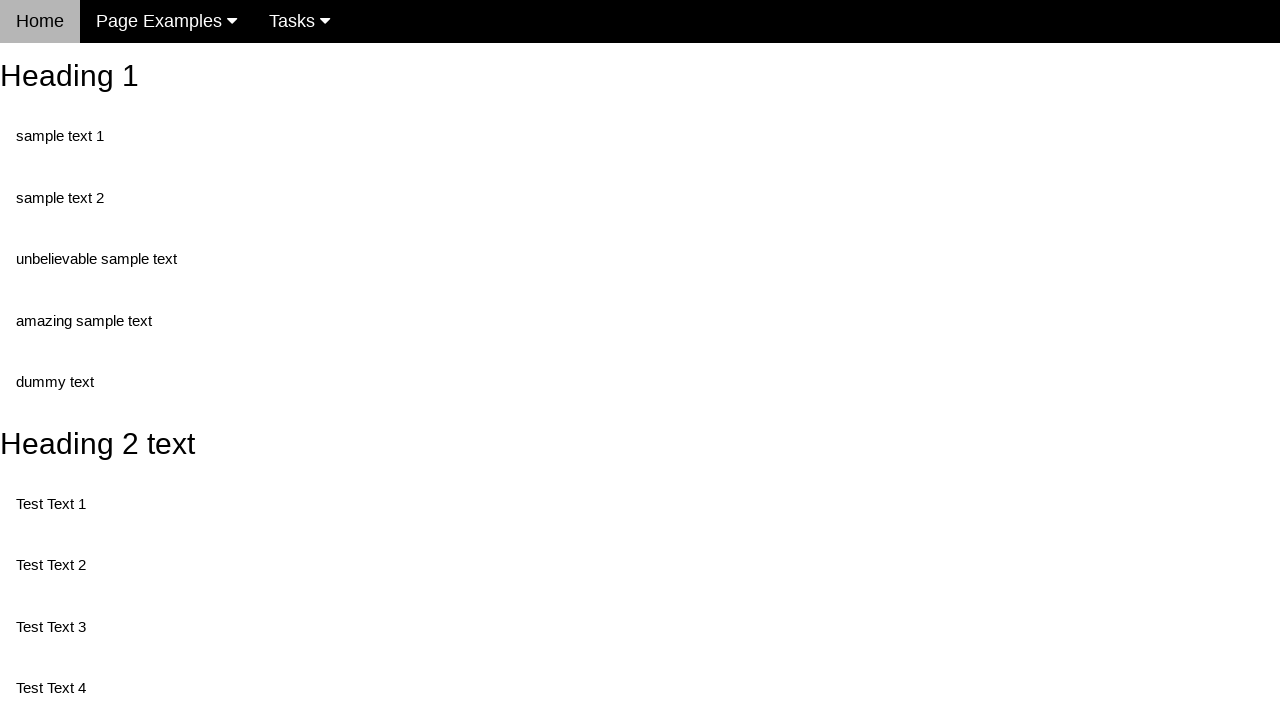

Retrieved count of elements: 5
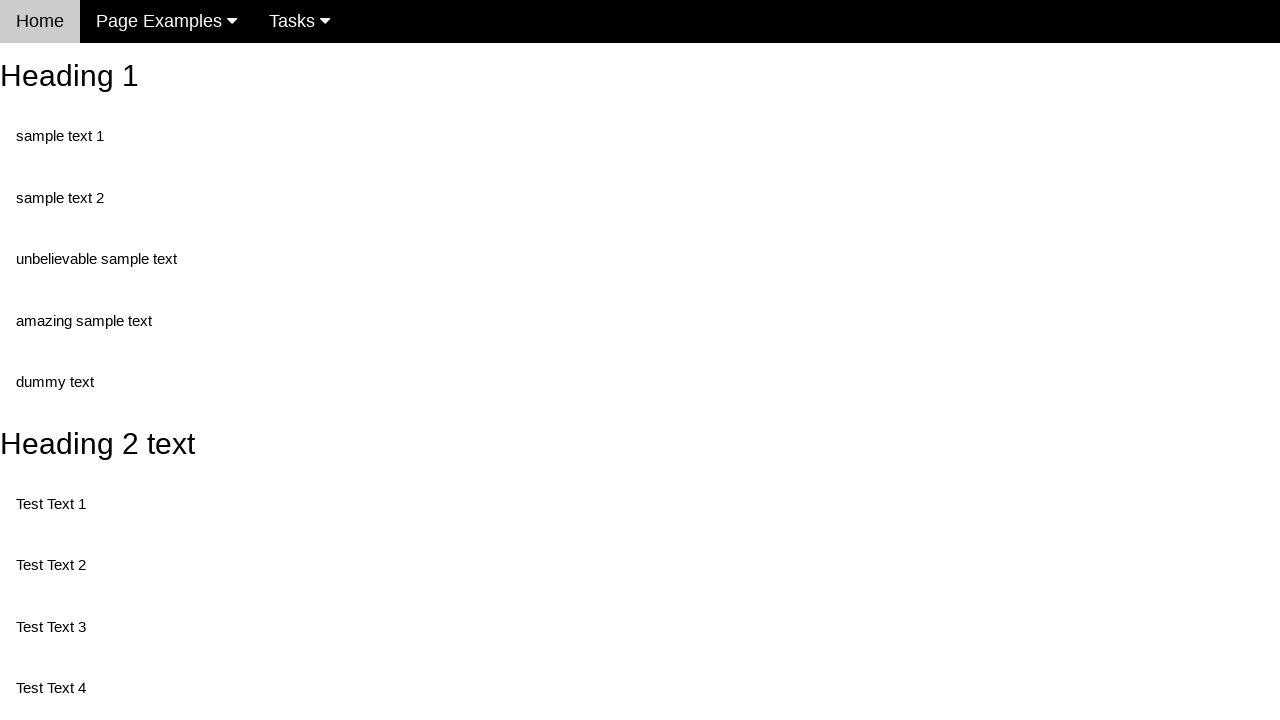

Retrieved text content from element at index 0: 'Test Text 1'
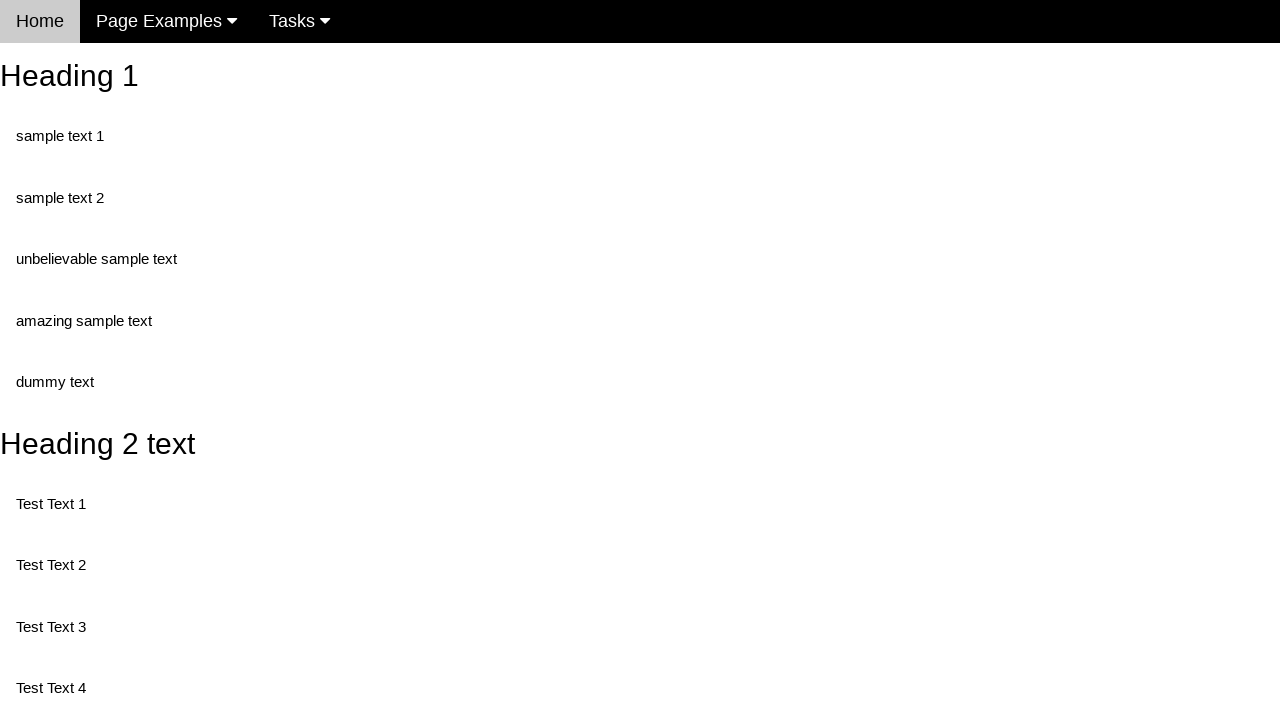

Retrieved text content from element at index 1: 'Test Text 3'
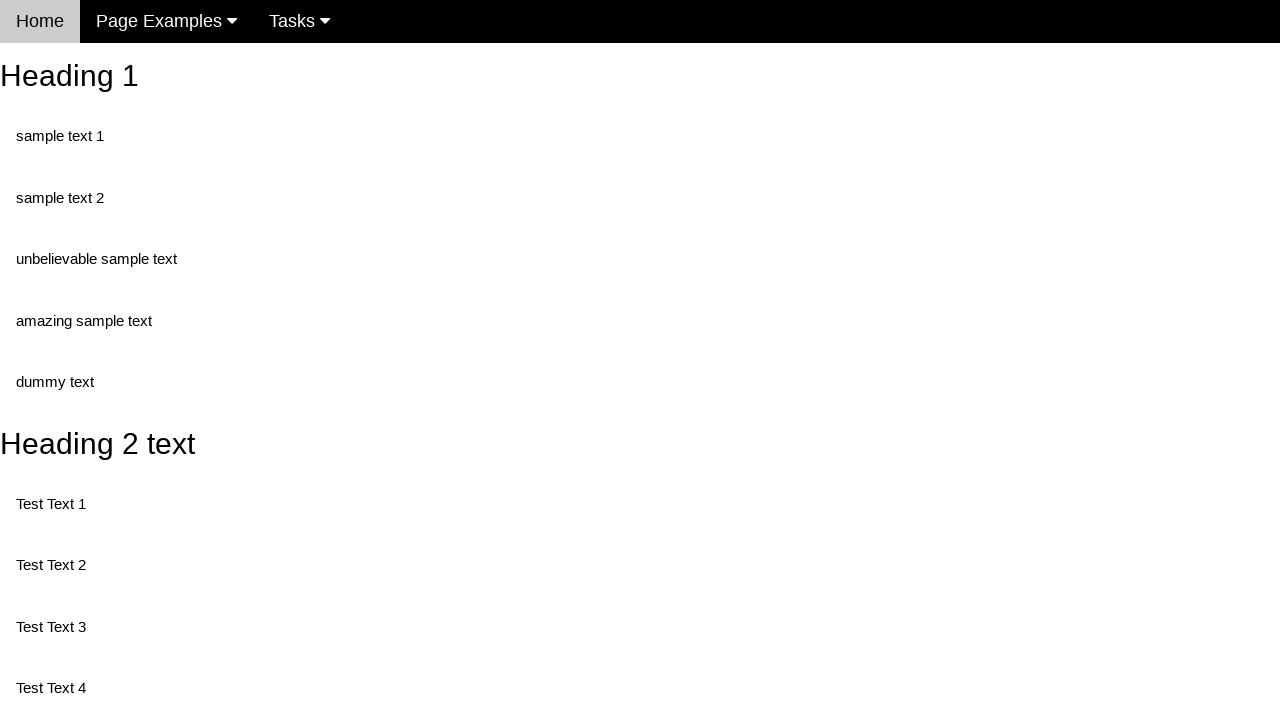

Retrieved text content from element at index 2: 'Test Text 4'
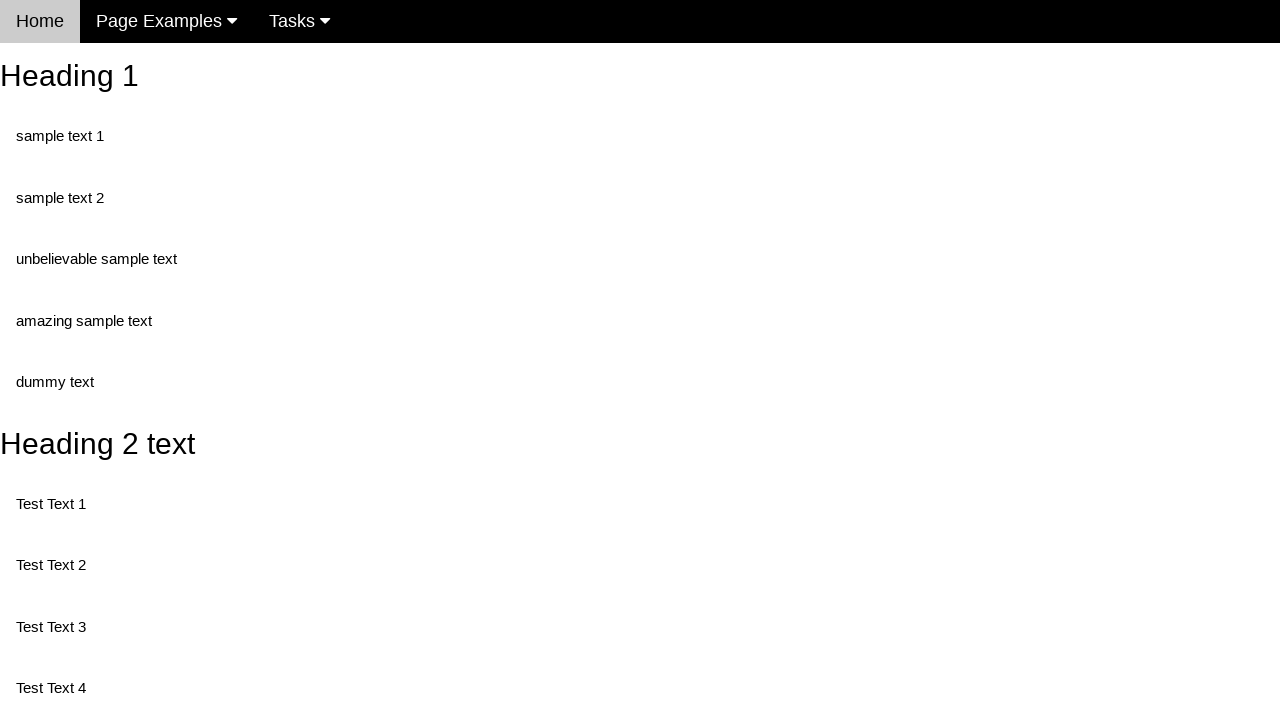

Retrieved text content from element at index 3: 'Test Text 5'
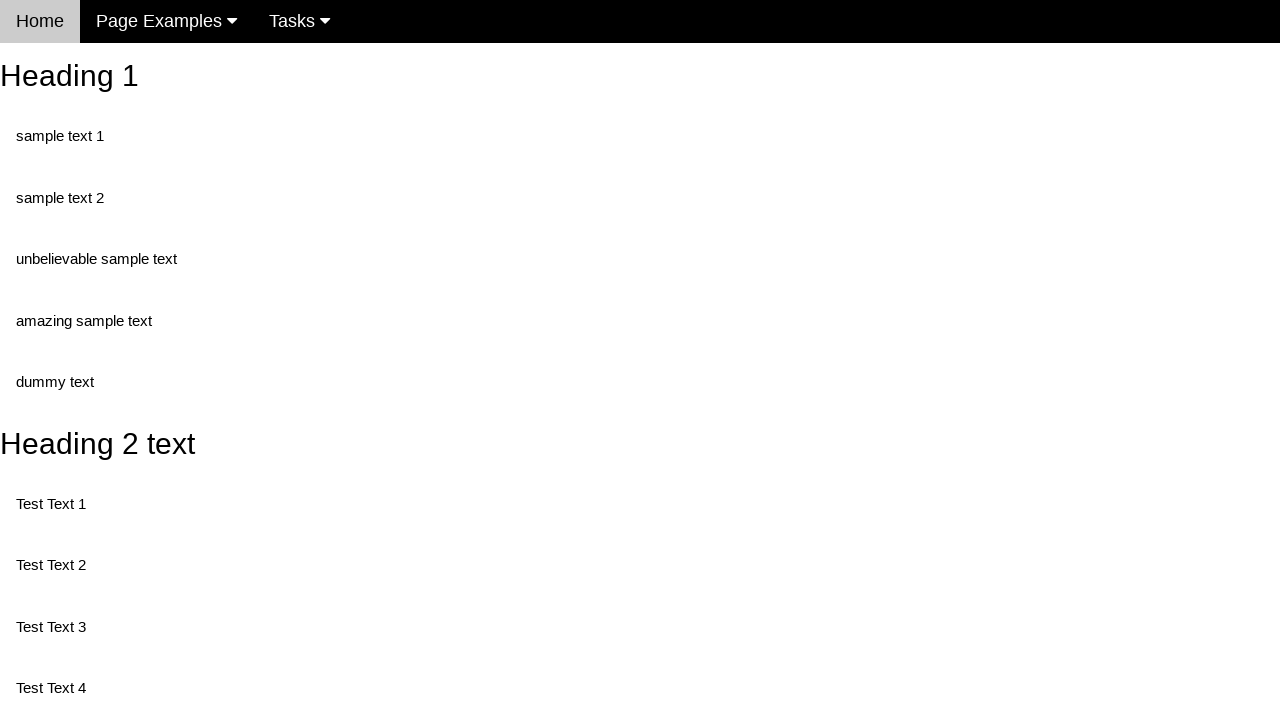

Retrieved text content from element at index 4: 'Test Text 6'
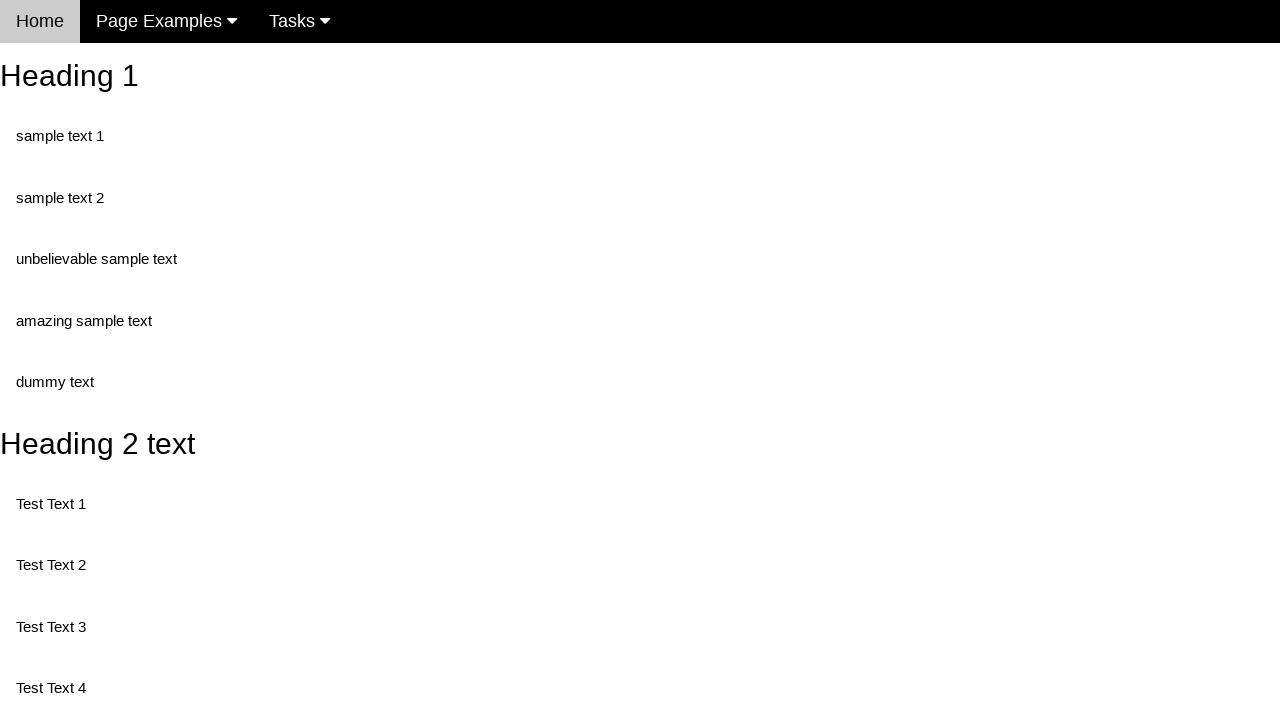

Retrieved text from third element (index 2): 'Test Text 4'
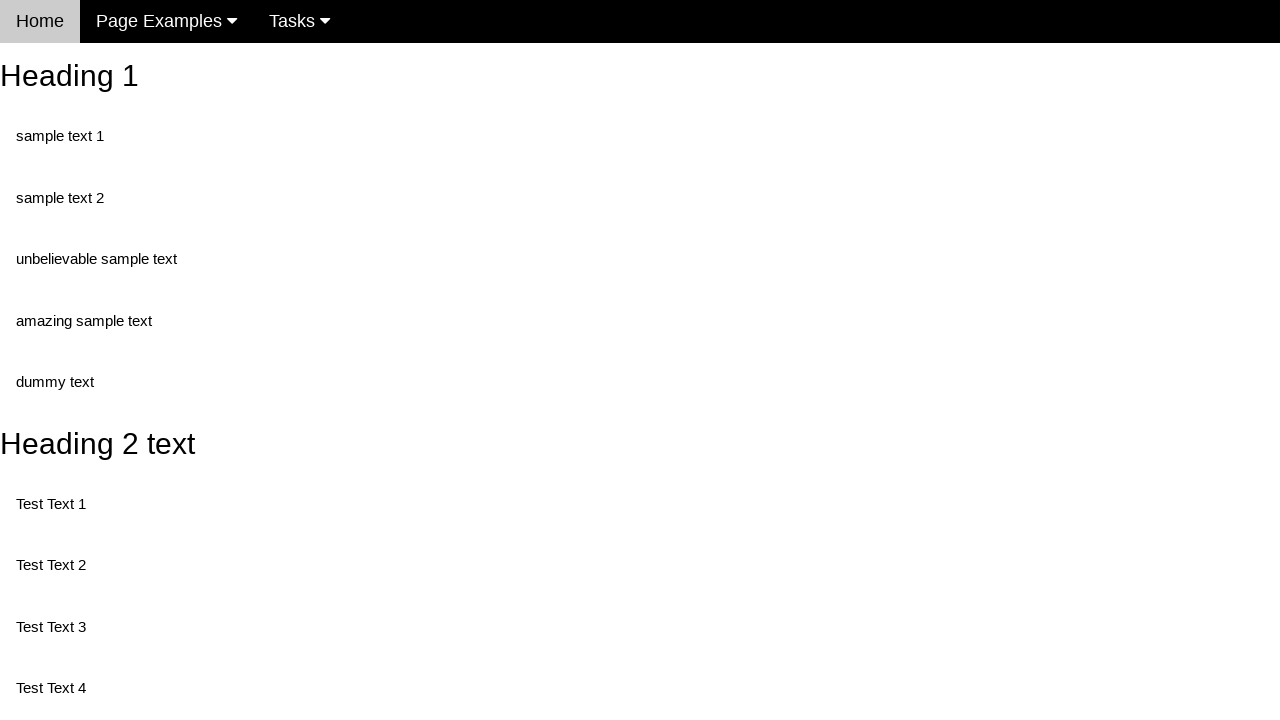

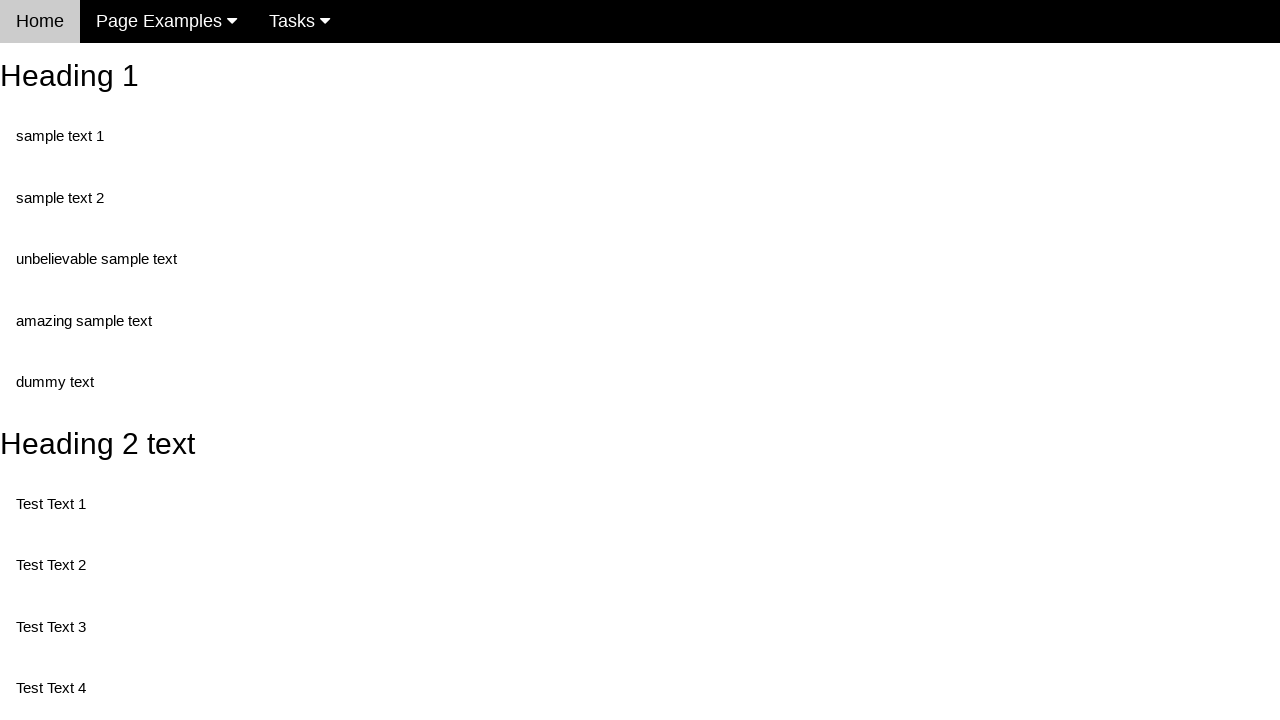